Navigates to OrangeHRM demo site and verifies the page title contains "OrangeHRM"

Starting URL: https://opensource-demo.orangehrmlive.com/

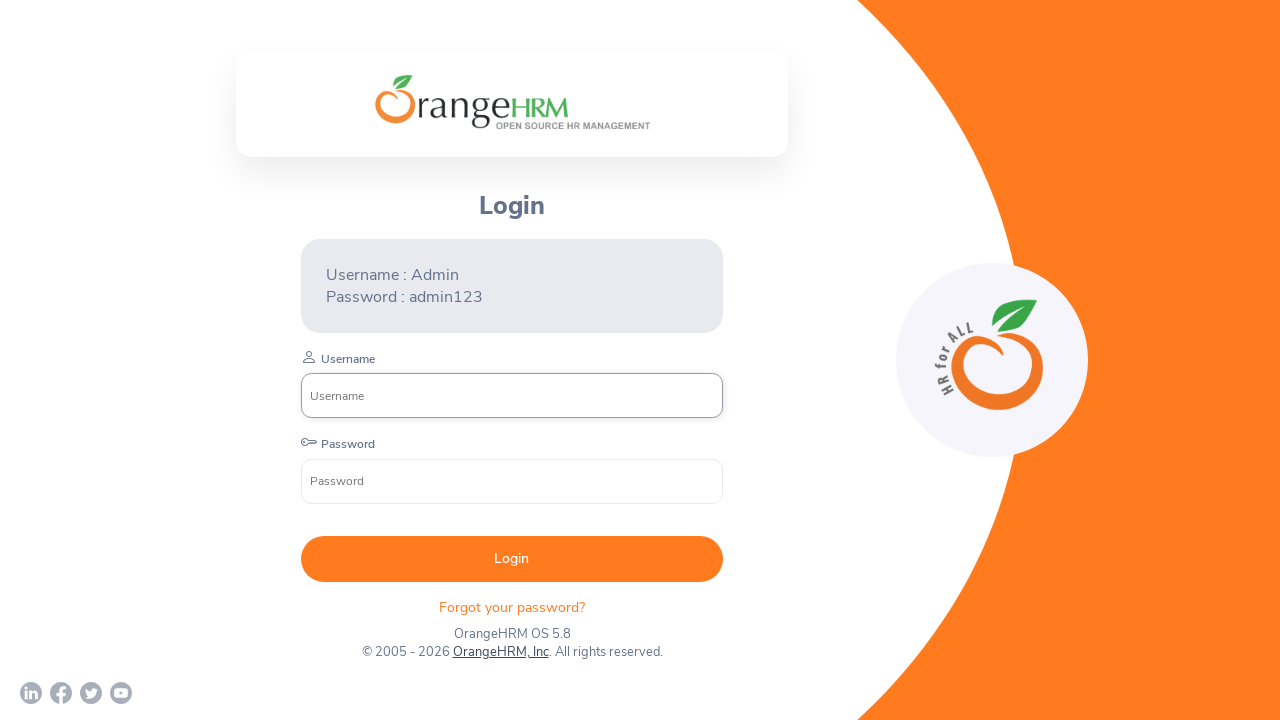

Waited for page to load DOM content
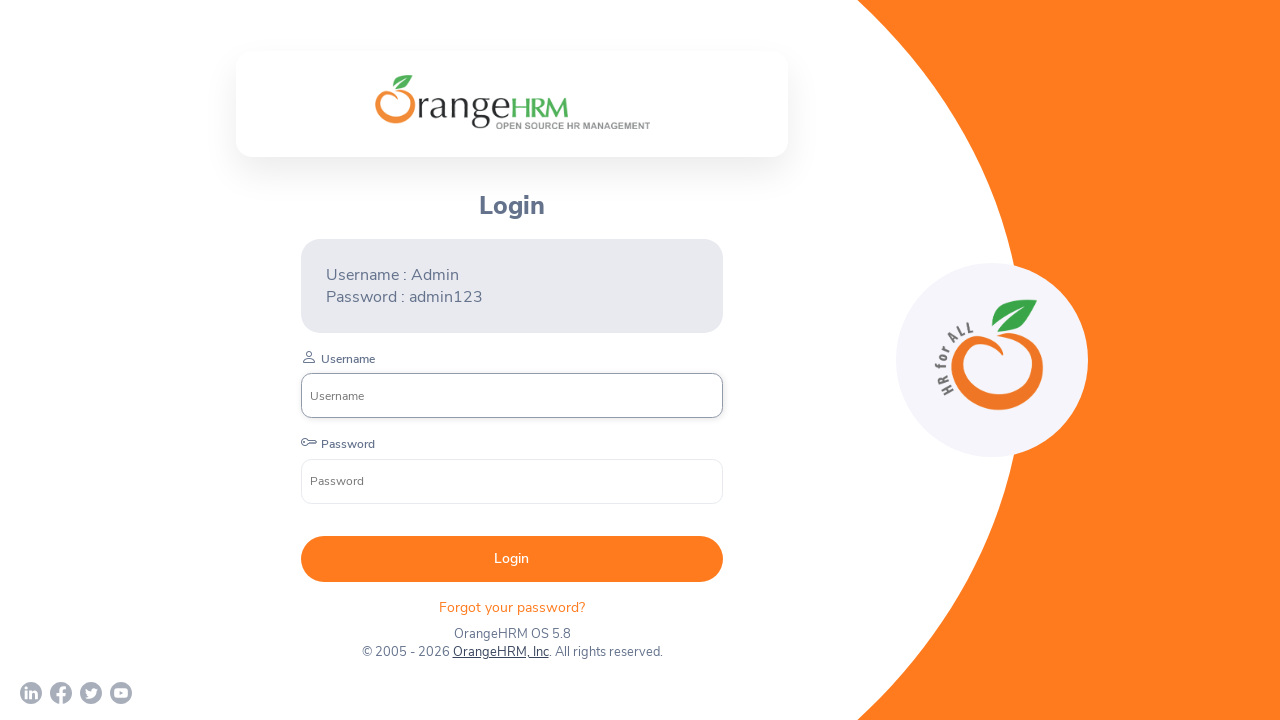

Retrieved page title
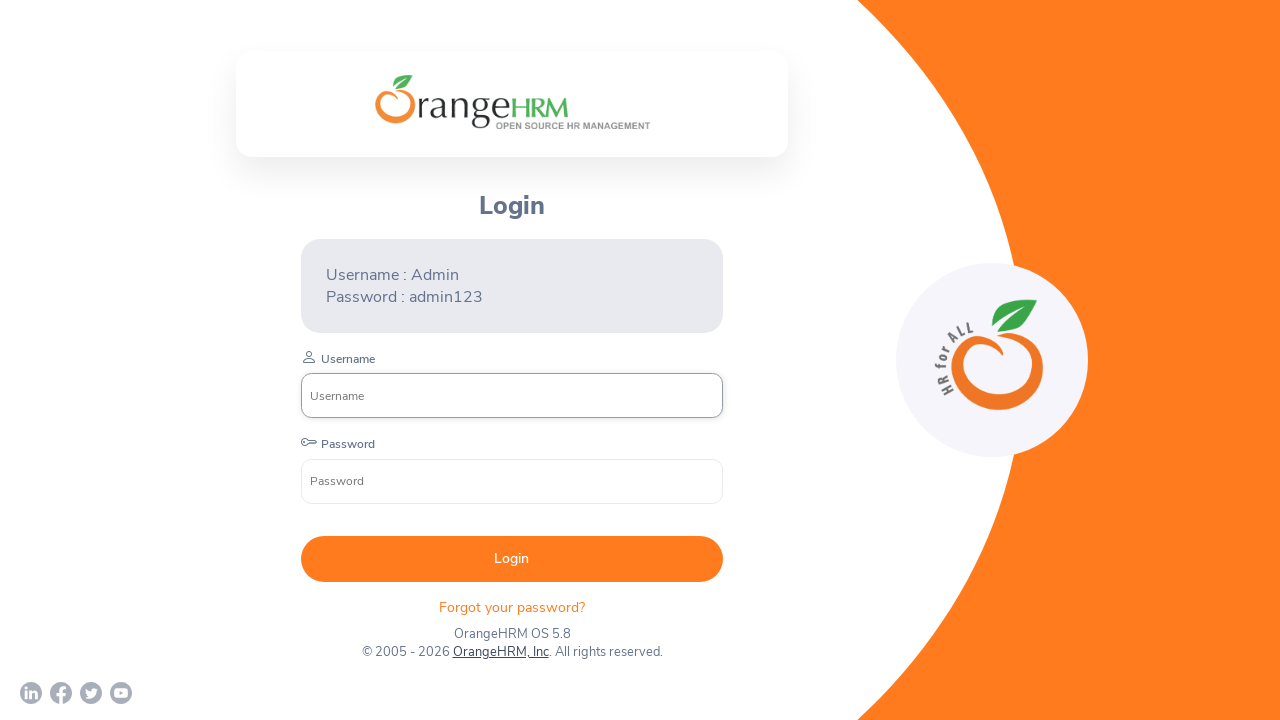

Verified page title contains 'OrangeHRM' - Assertion passed
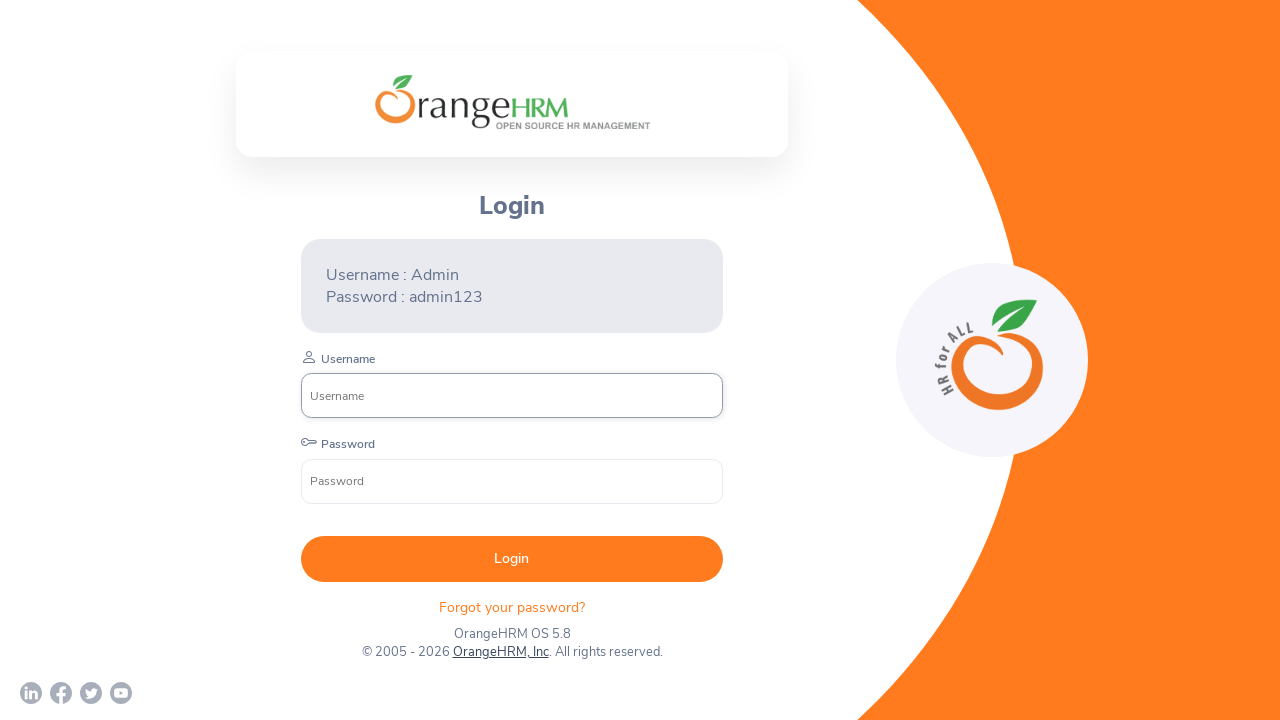

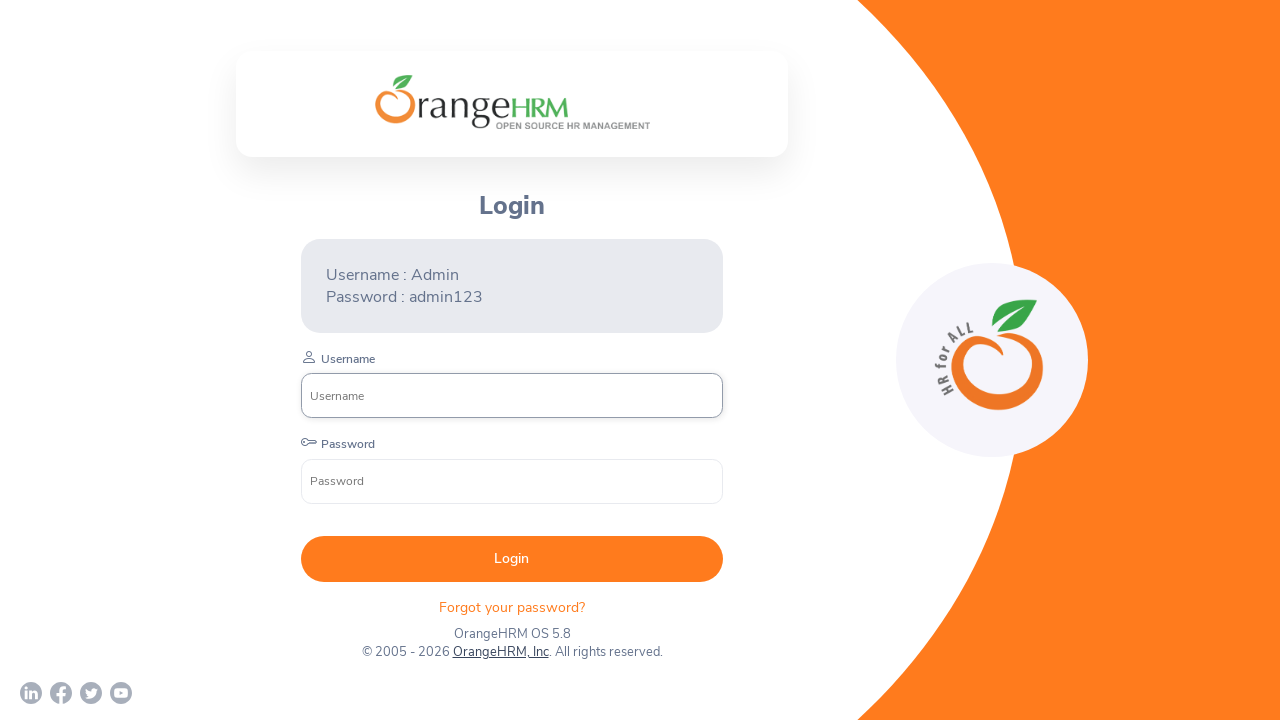